Tests e-commerce add-to-cart functionality by finding a specific product (Cucumber) from the product list and clicking the ADD TO CART button for that item.

Starting URL: https://rahulshettyacademy.com/seleniumPractise/#/

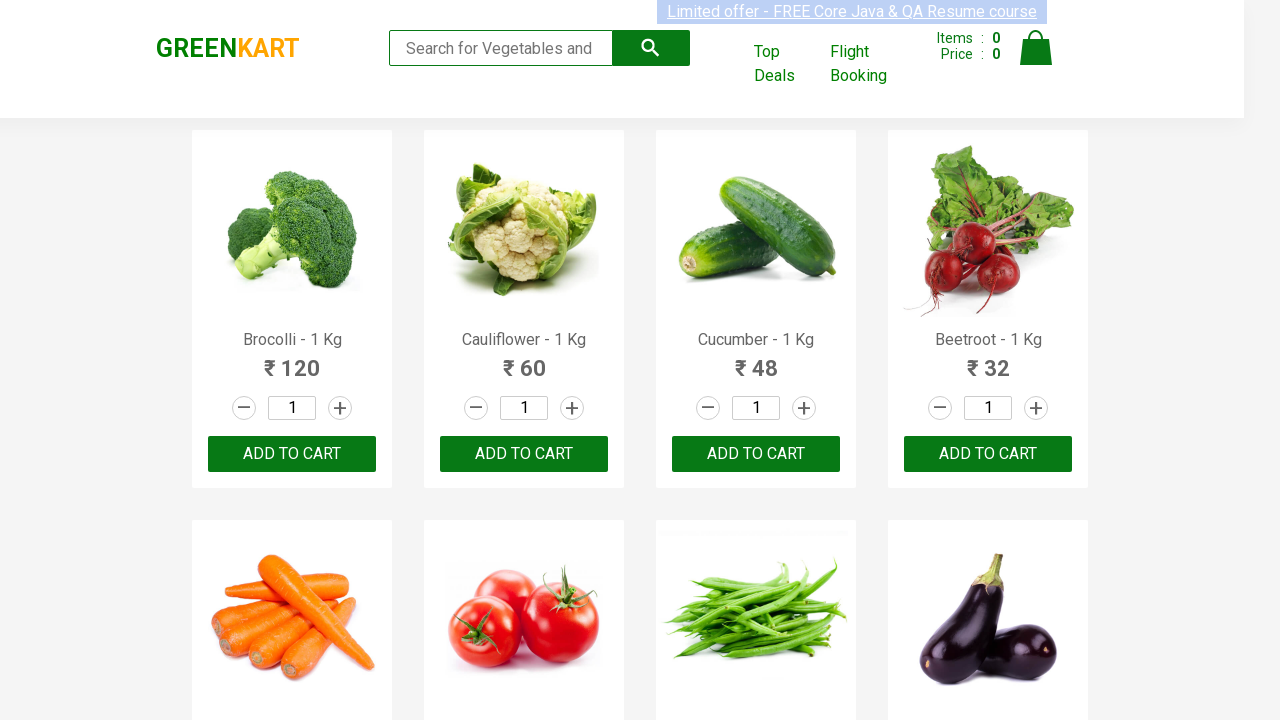

Waited for product names to load on the page
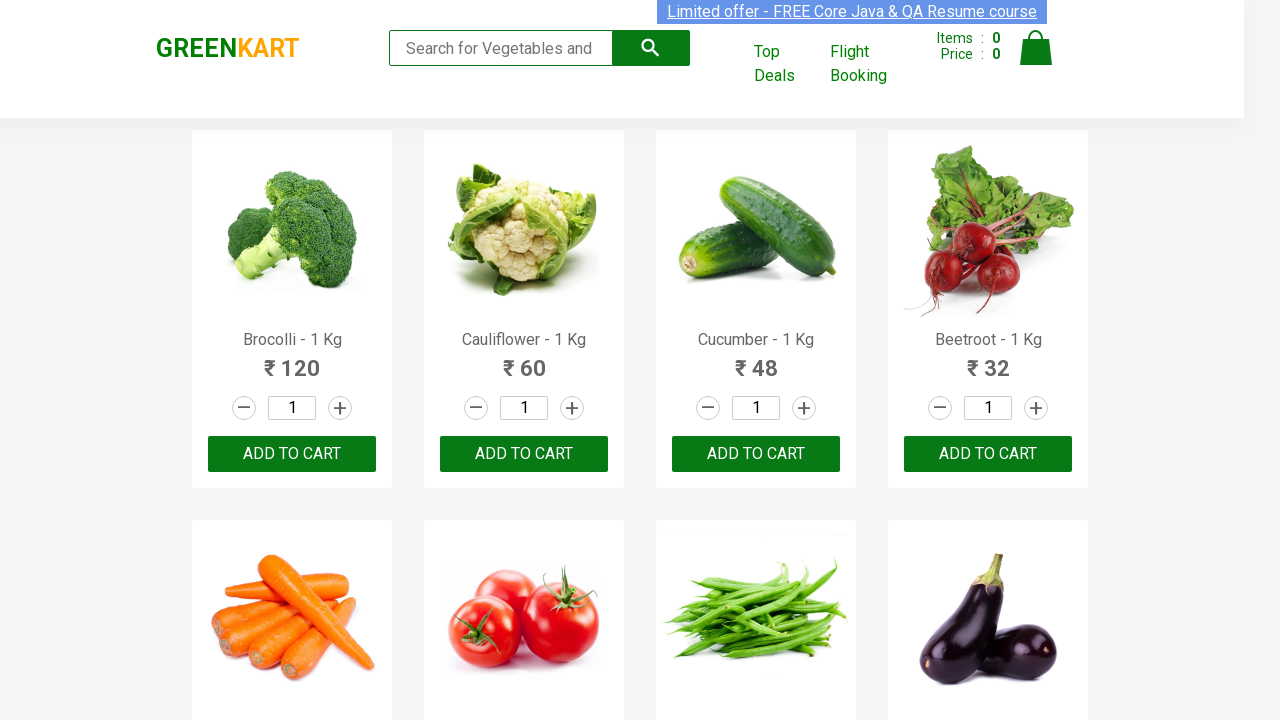

Retrieved all product name elements from the product list
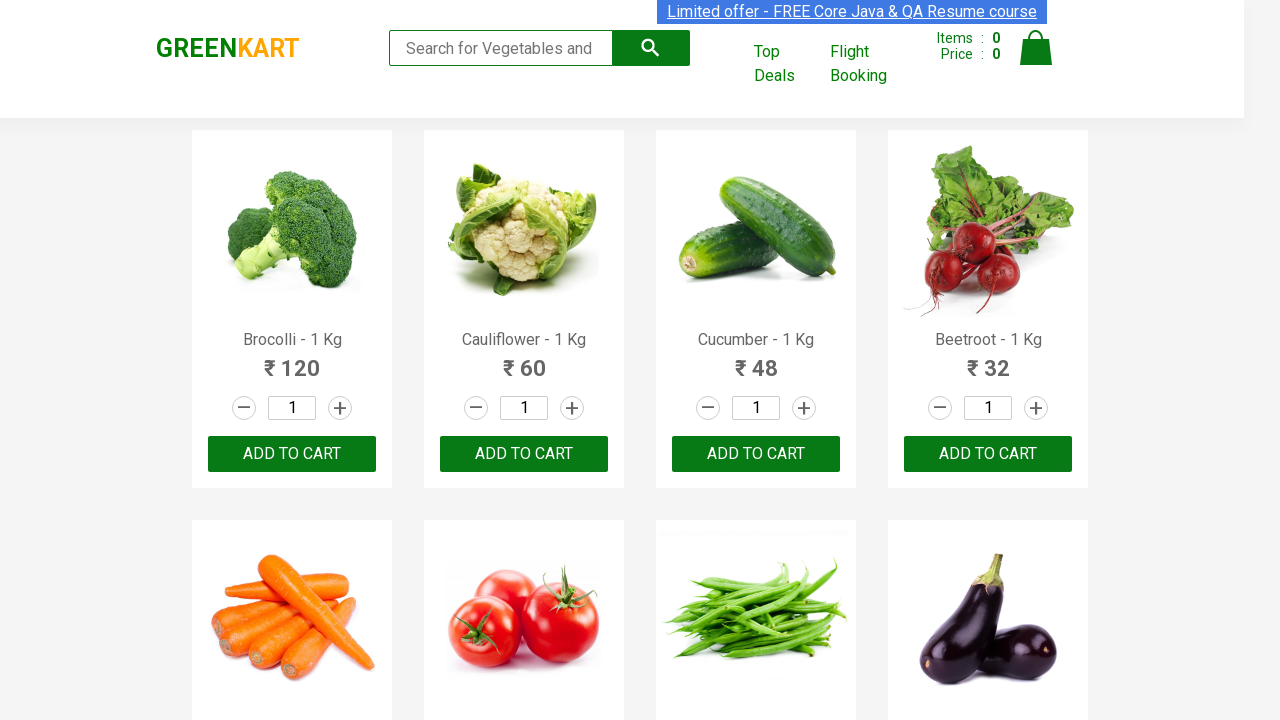

Retrieved product name: Brocolli - 1 Kg
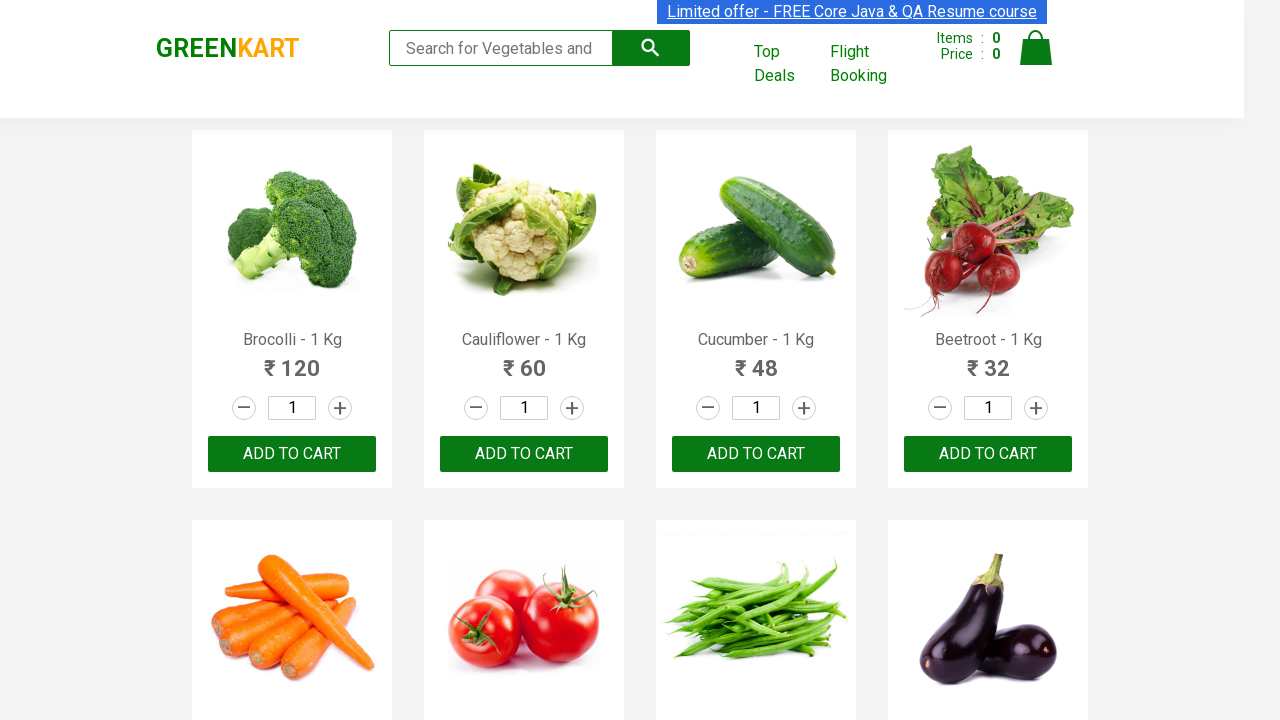

Retrieved product name: Cauliflower - 1 Kg
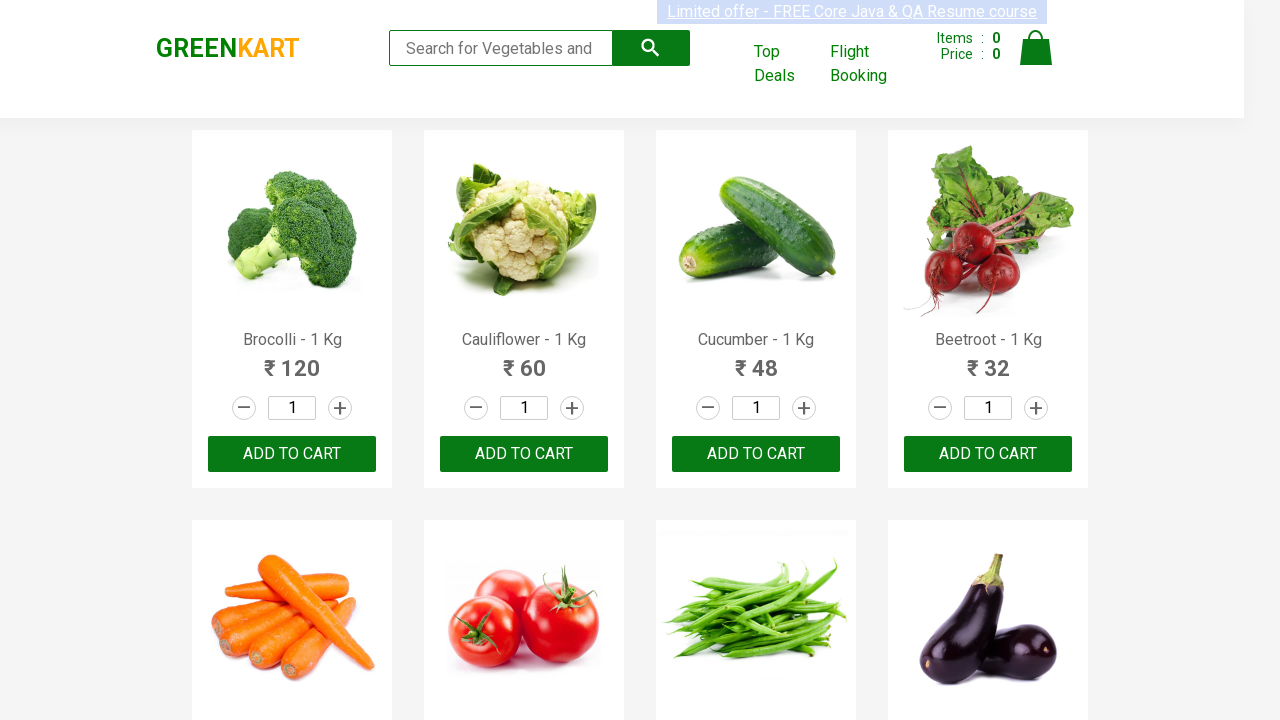

Retrieved product name: Cucumber - 1 Kg
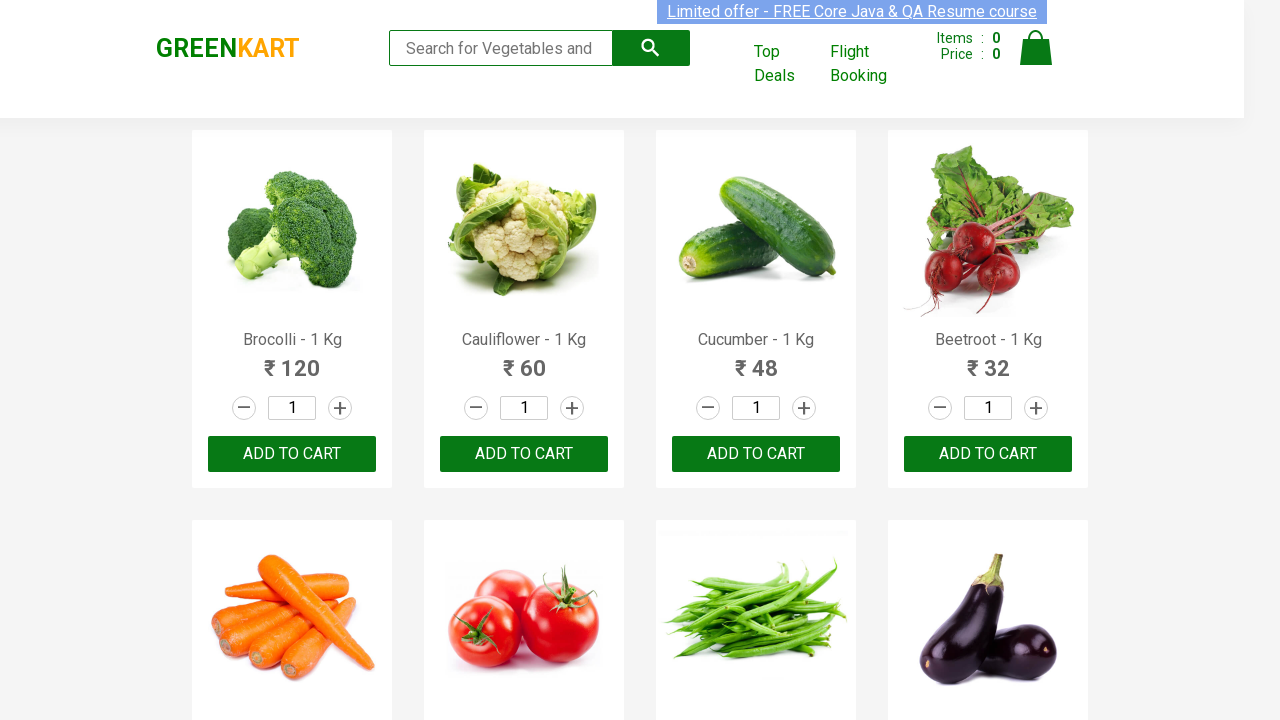

Retrieved all ADD TO CART buttons
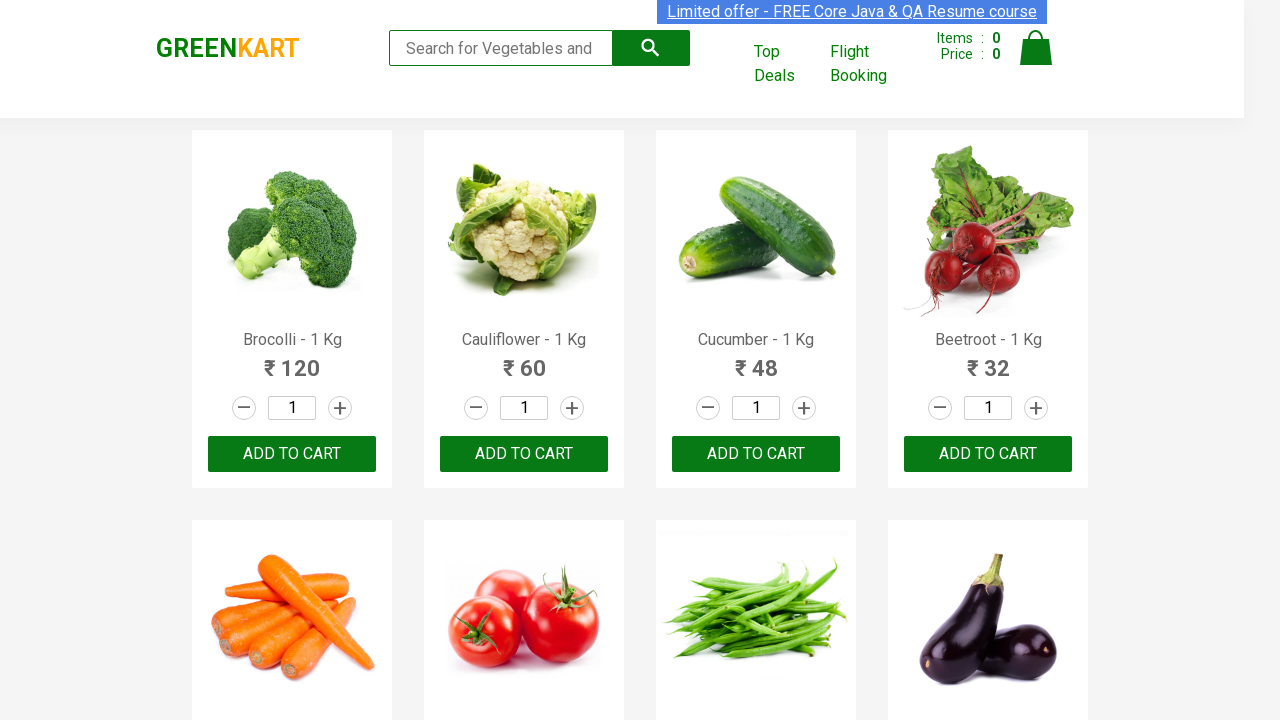

Clicked ADD TO CART button for Cucumber product at (756, 454) on xpath=//button[text()='ADD TO CART'] >> nth=2
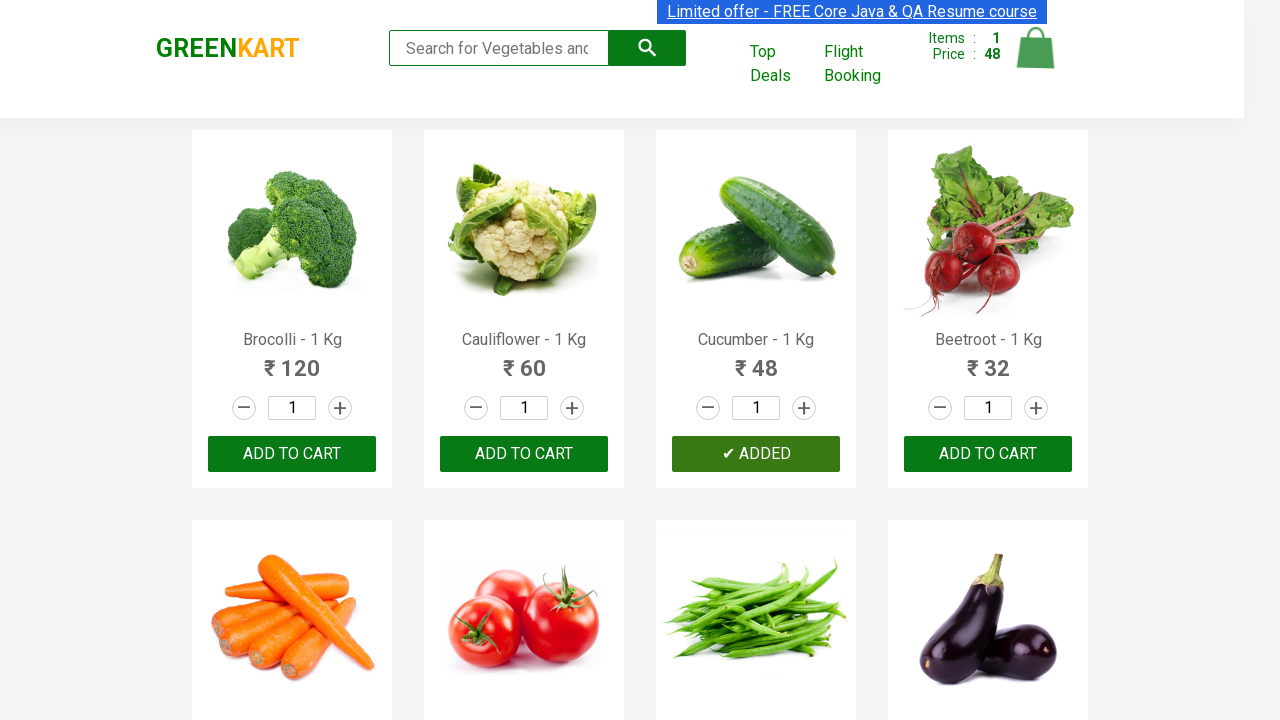

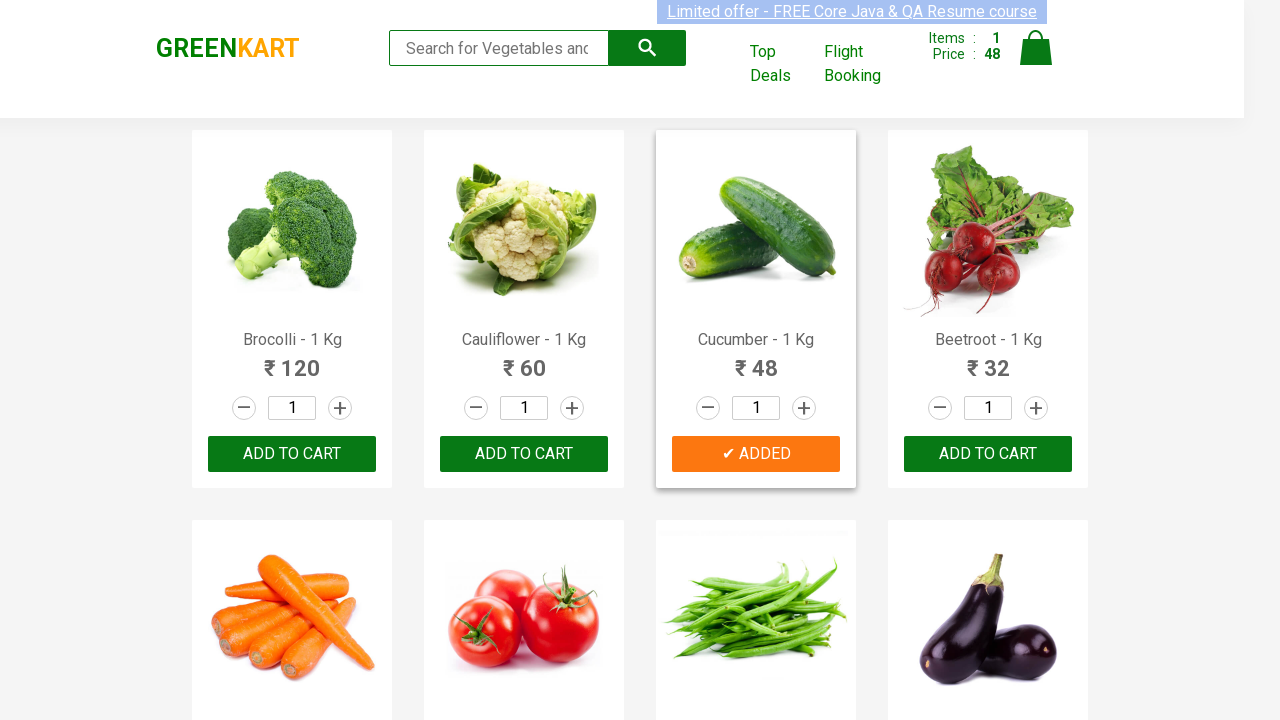